Tests dropdown handling on a registration form by selecting different skill options and validating dropdown properties and sorting

Starting URL: https://demo.automationtesting.in/Register.html

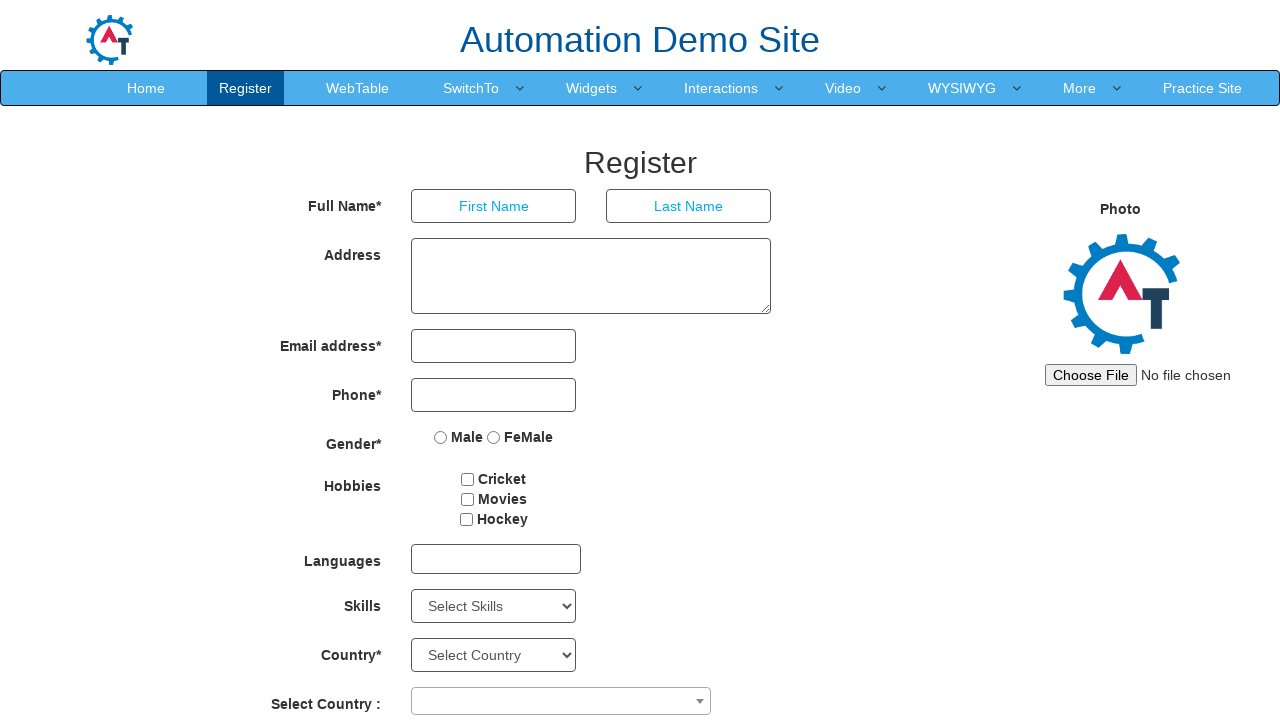

Located Skills dropdown element
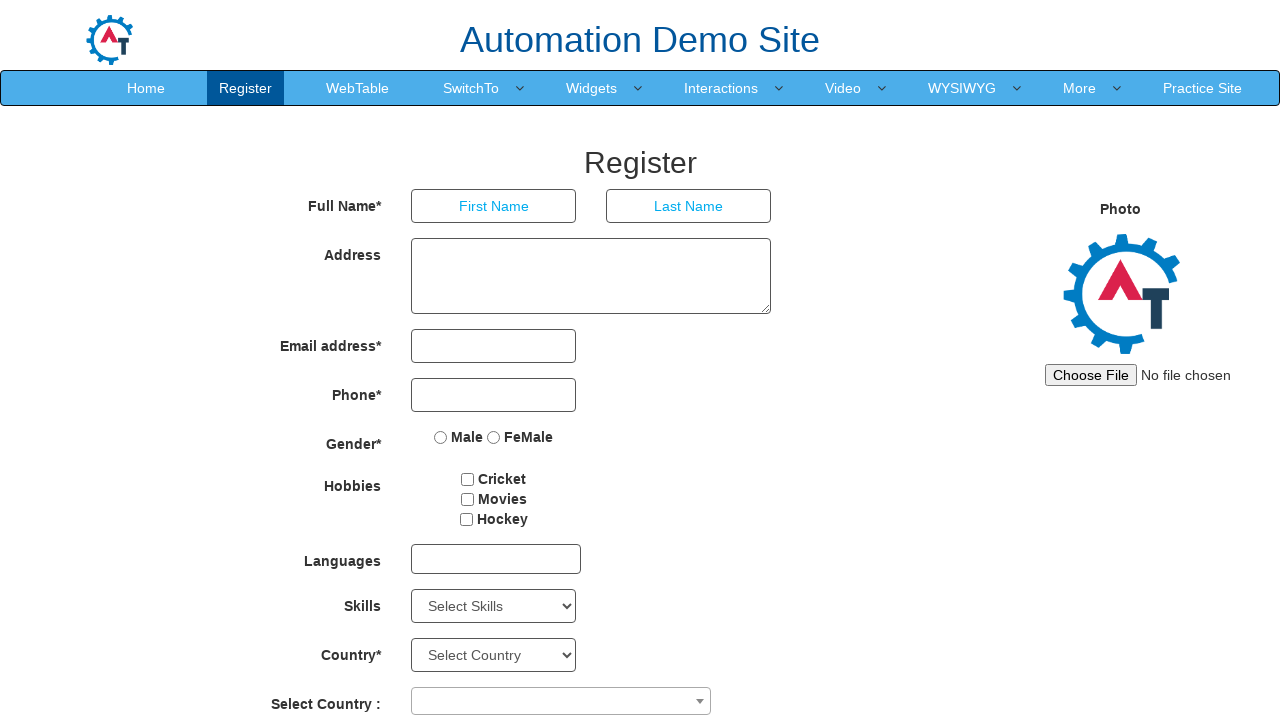

Checked if dropdown is multiSelect: False
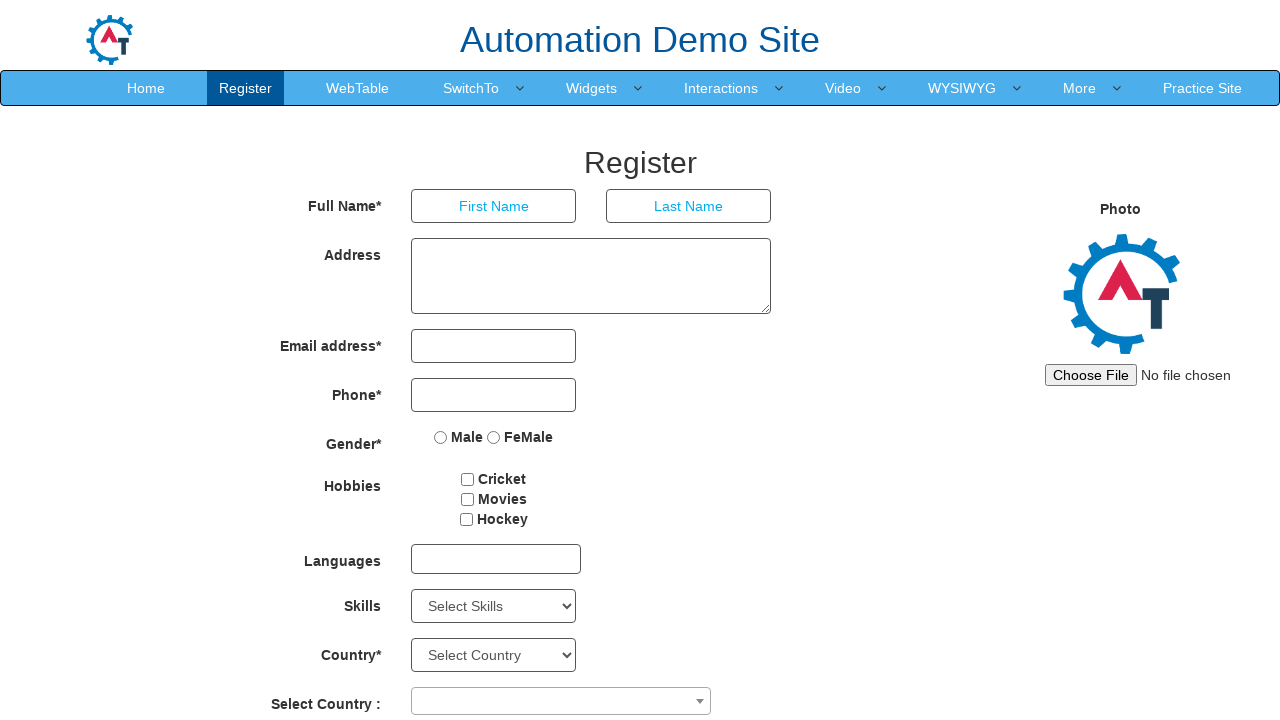

Retrieved currently selected option: Select Skills
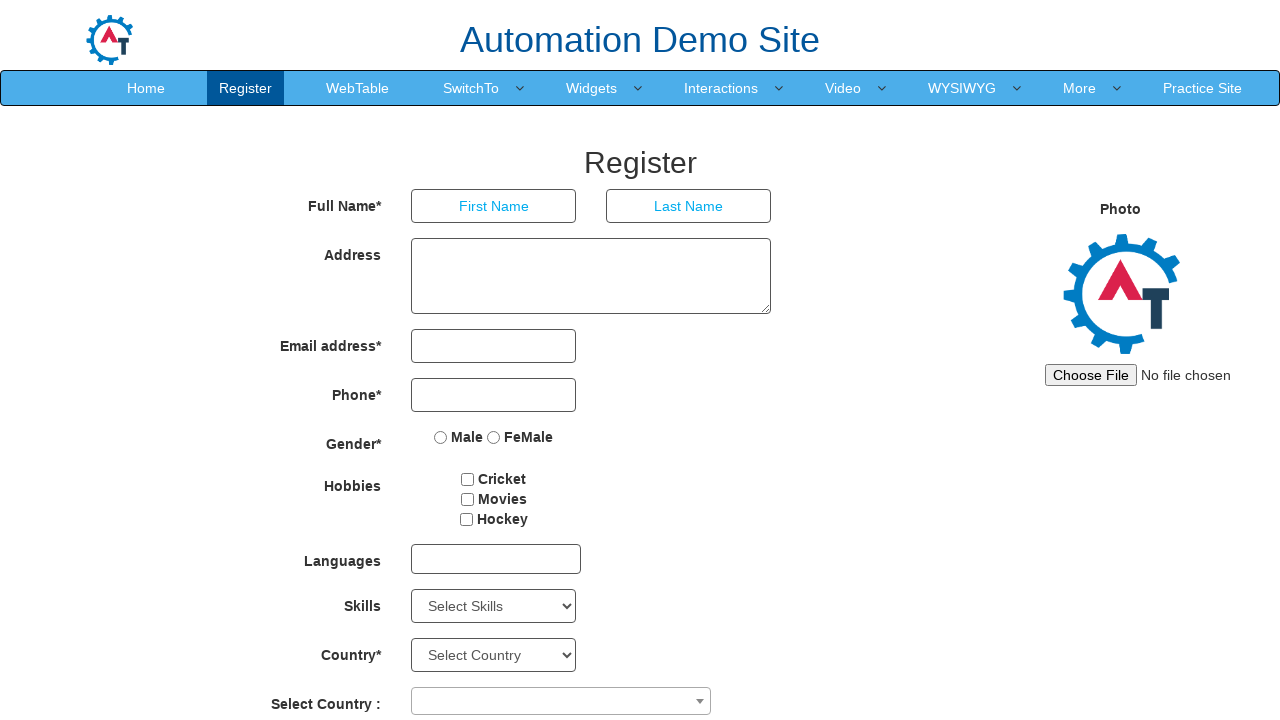

Retrieved all dropdown options, count: 78
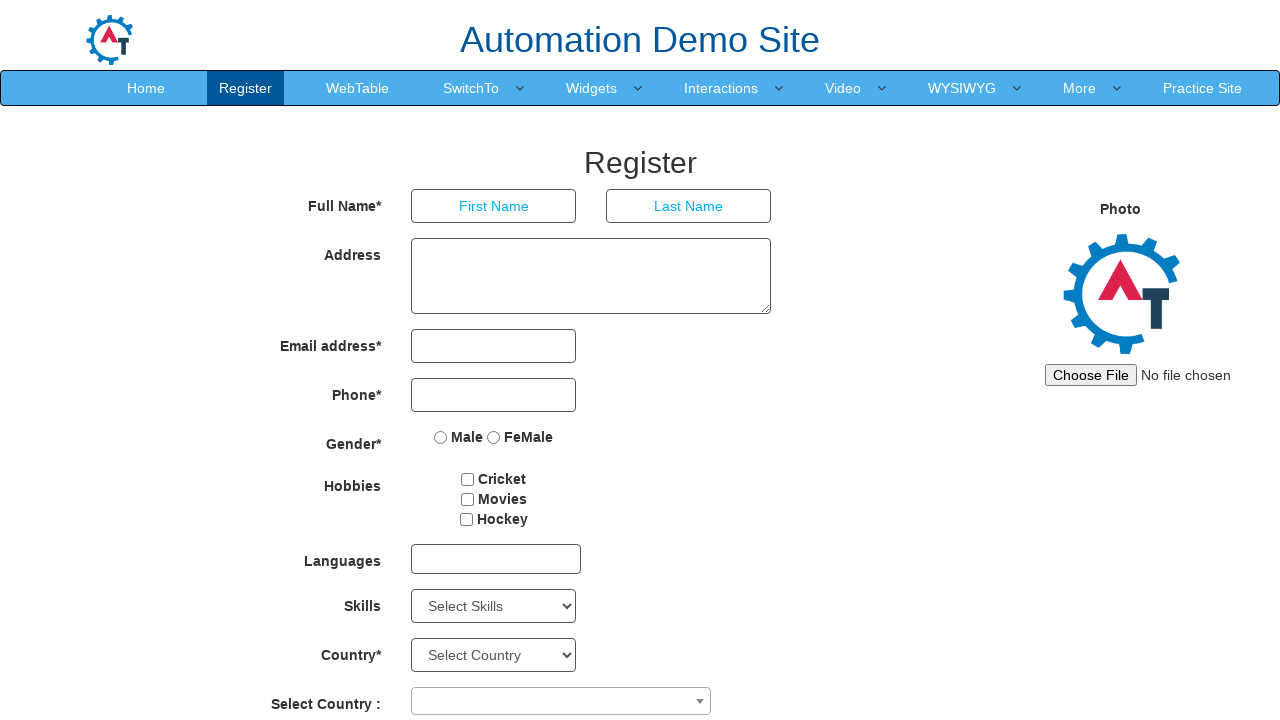

Selected 4th option by index in Skills dropdown on #Skills
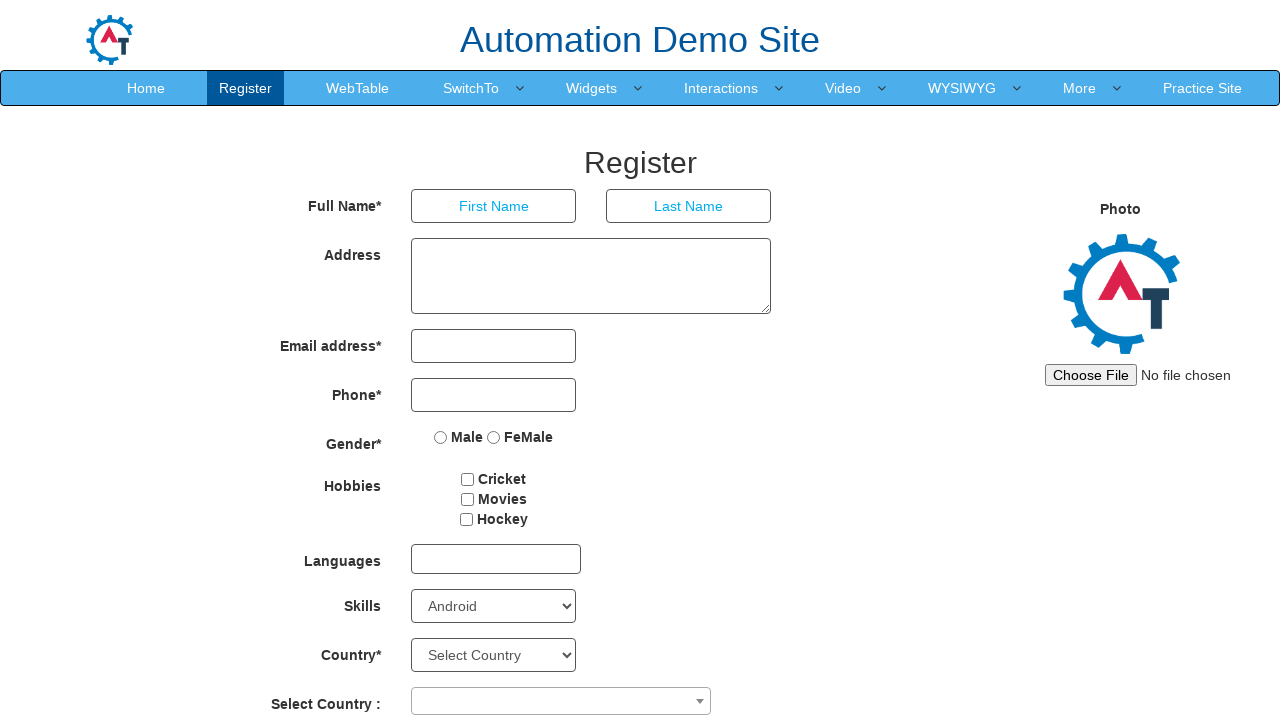

Verified selected option after index selection: Android
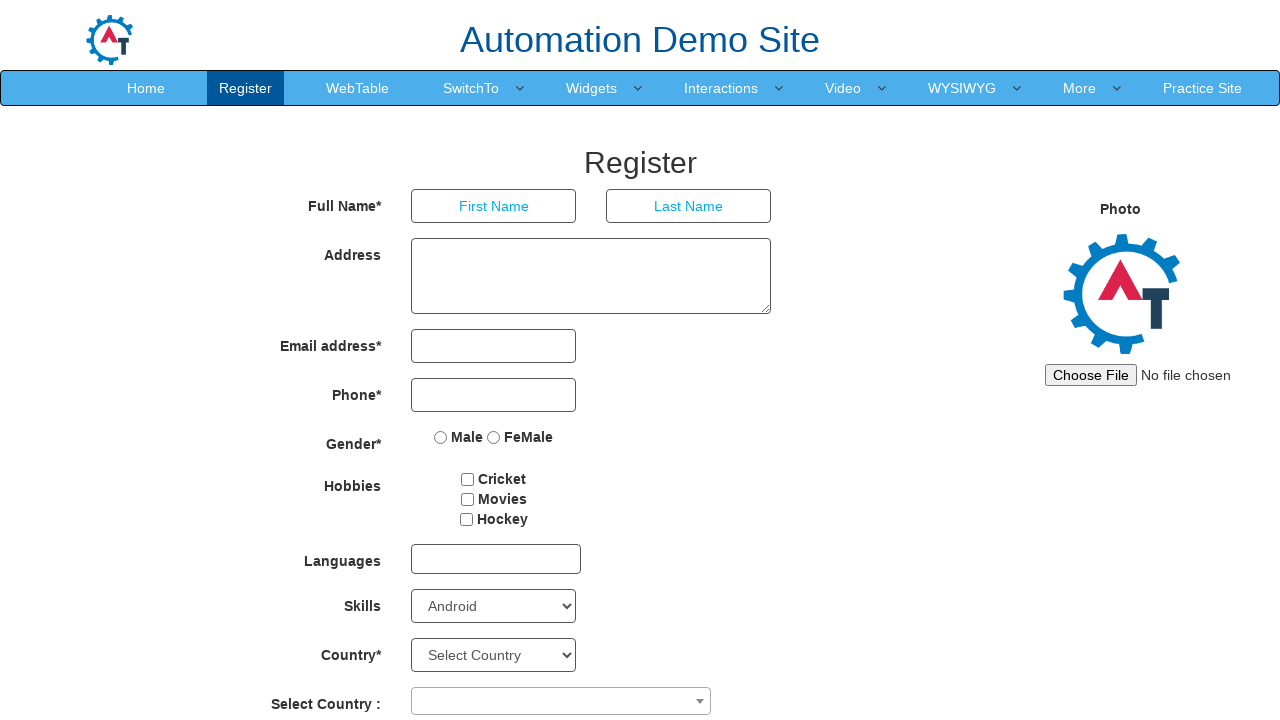

Selected 'Backup Management' by value in Skills dropdown on #Skills
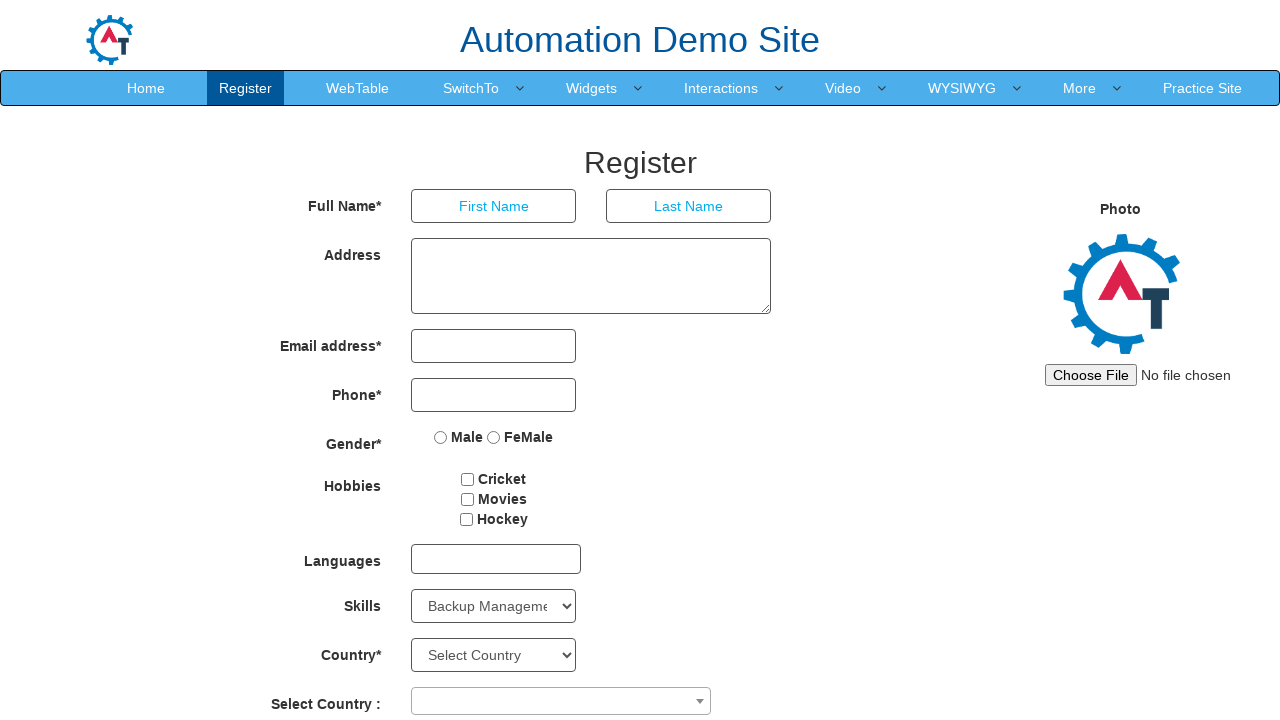

Verified selected option after value selection: Backup Management
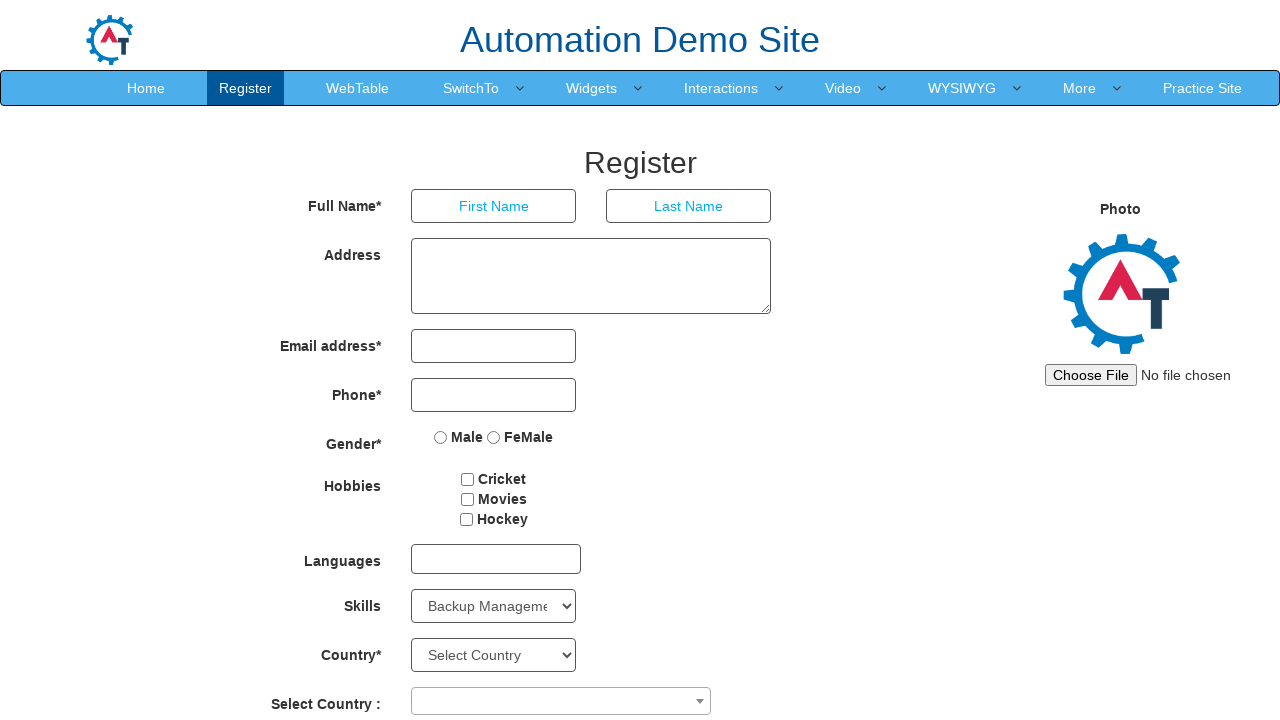

Selected 'Analytics' by visible text in Skills dropdown on #Skills
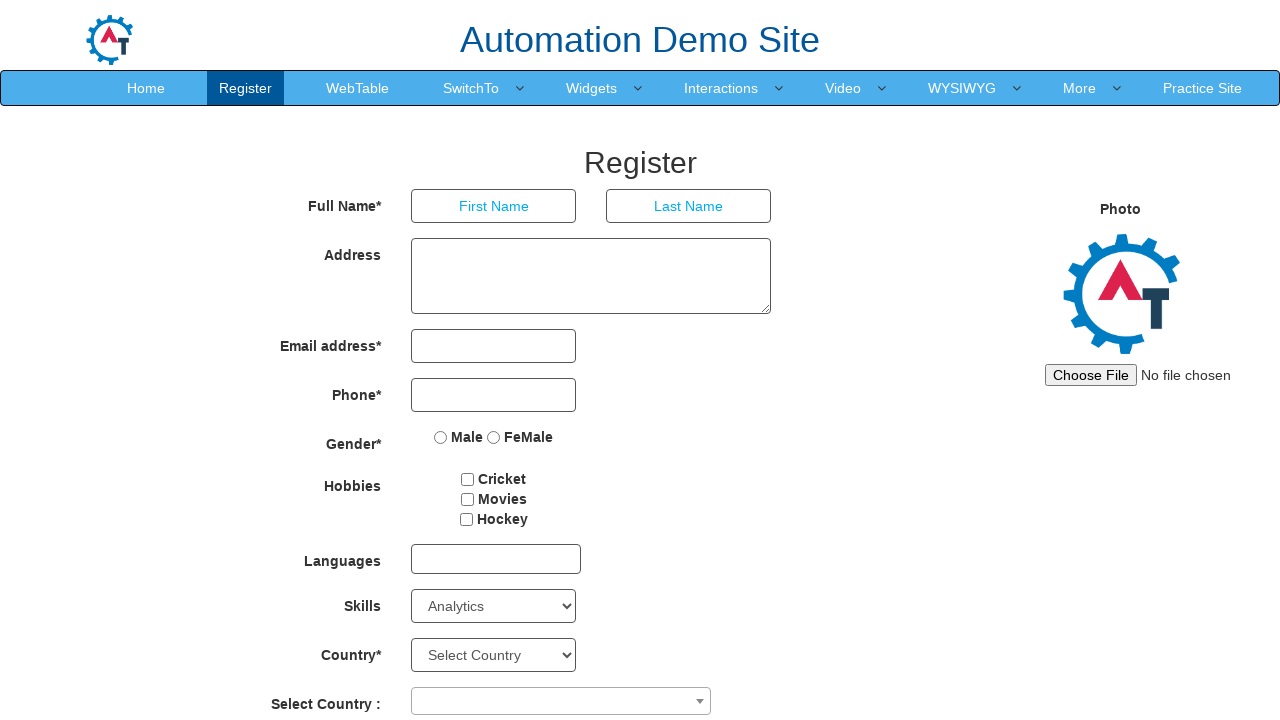

Verified selected option after label selection: Analytics
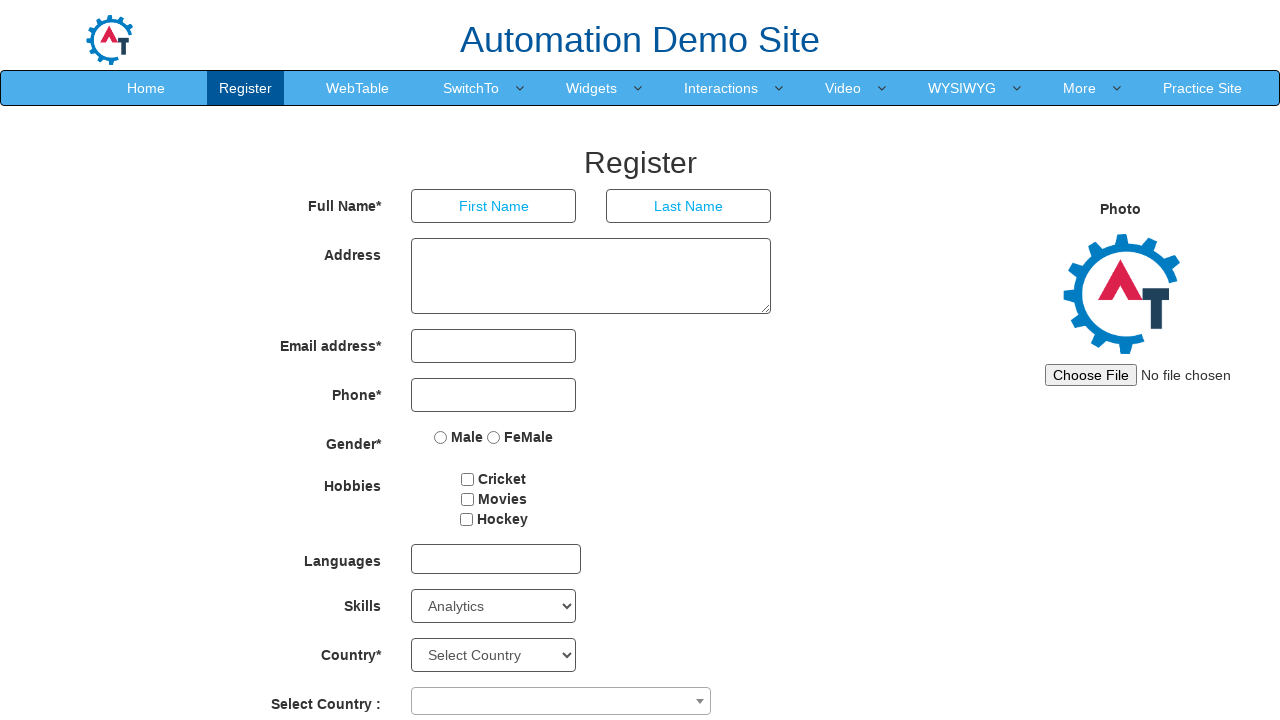

Concatenated all skill names and compared with expected order: False
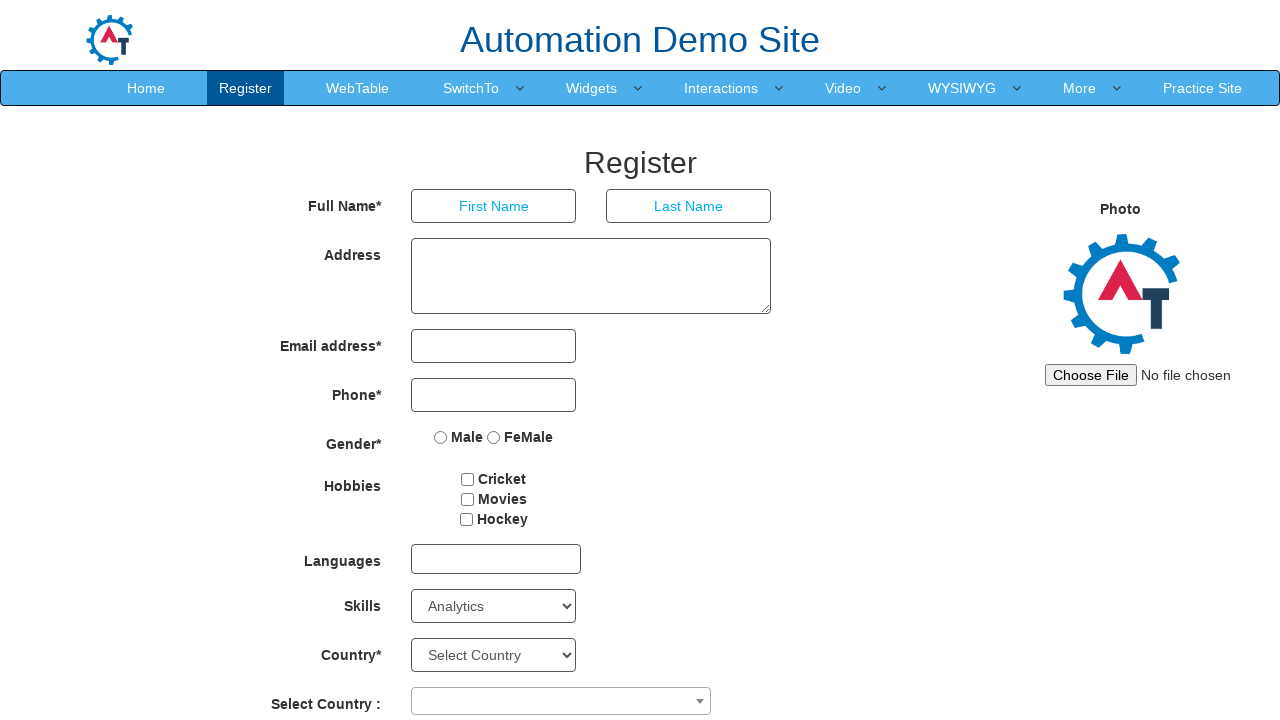

Retrieved all day options from daybox dropdown, count: 32
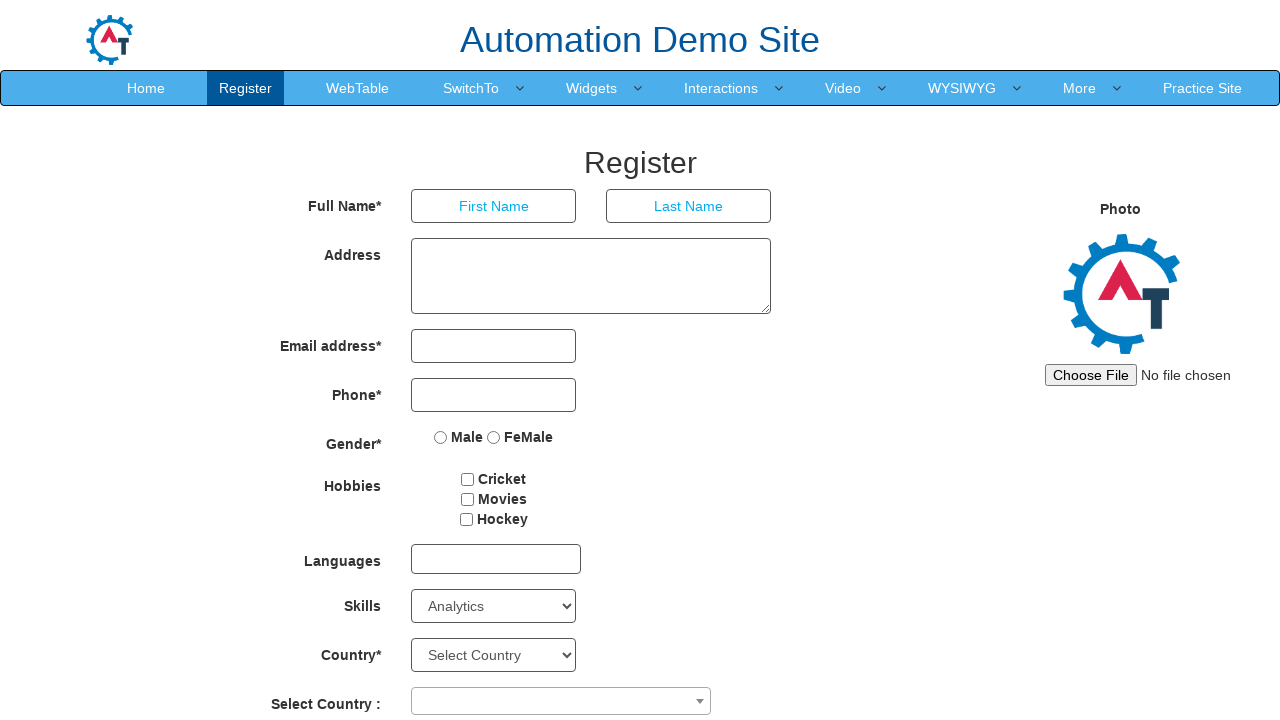

Verified day options are in ascending order: True
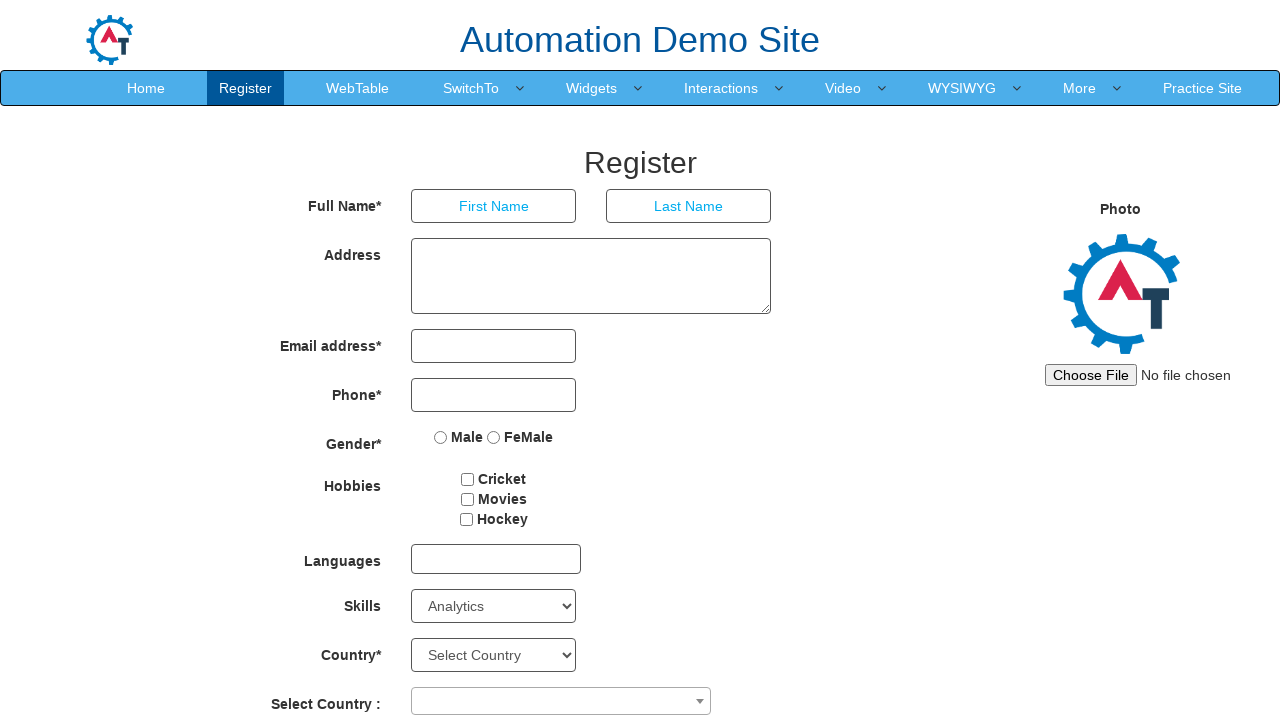

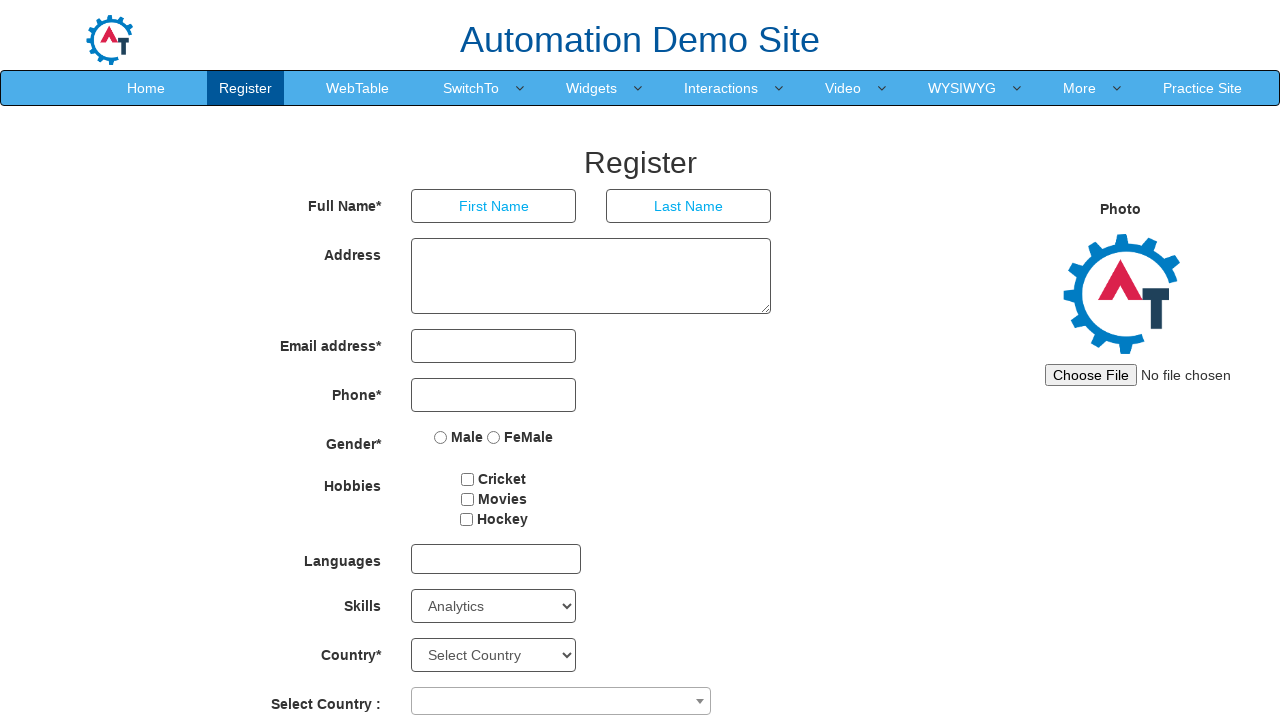